Tests checkbox functionality by selecting a single checkbox if not already selected, and then selecting a specific checkbox from multiple options

Starting URL: https://syntaxprojects.com/basic-checkbox-demo.php

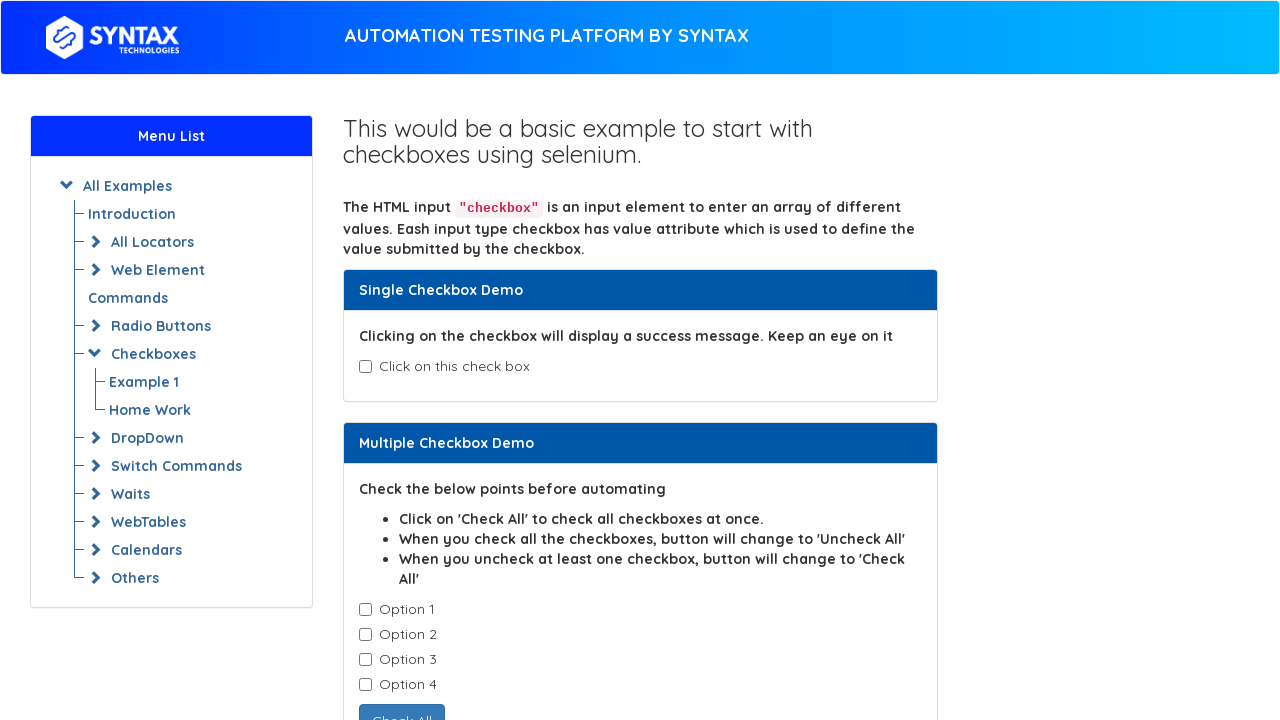

Located age selection checkbox
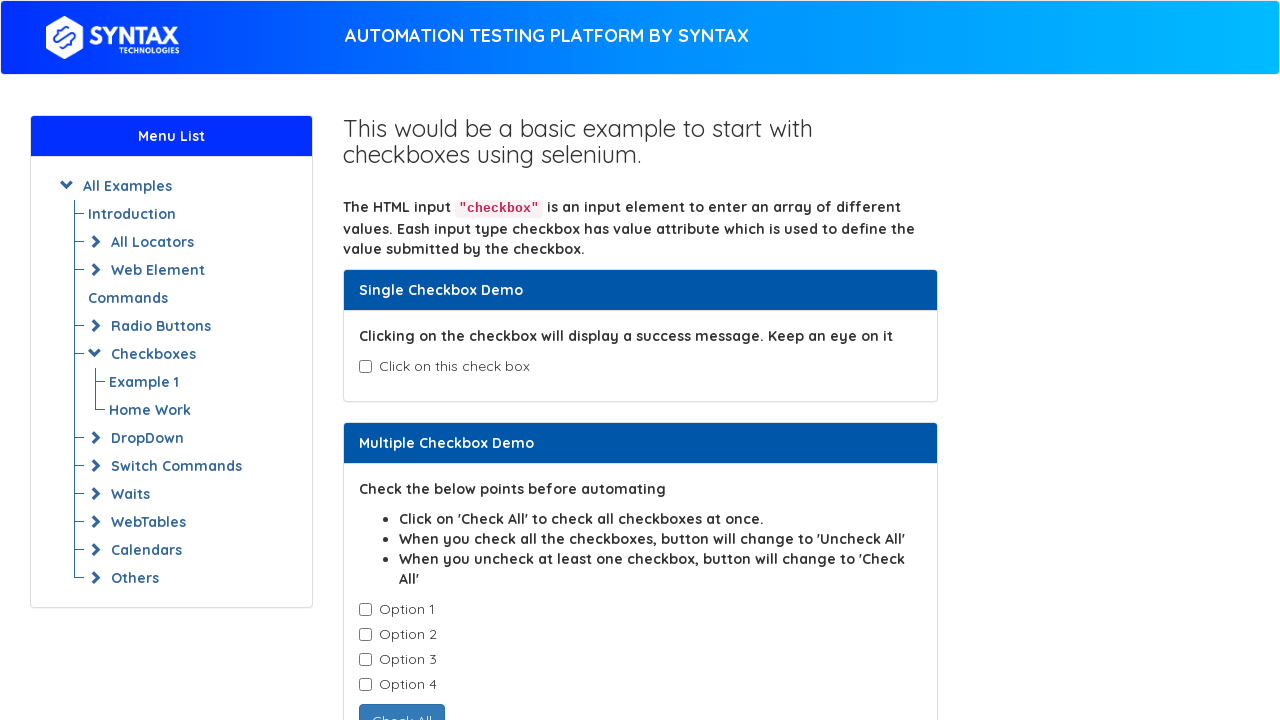

Checked age selection checkbox at (365, 367) on #isAgeSelected
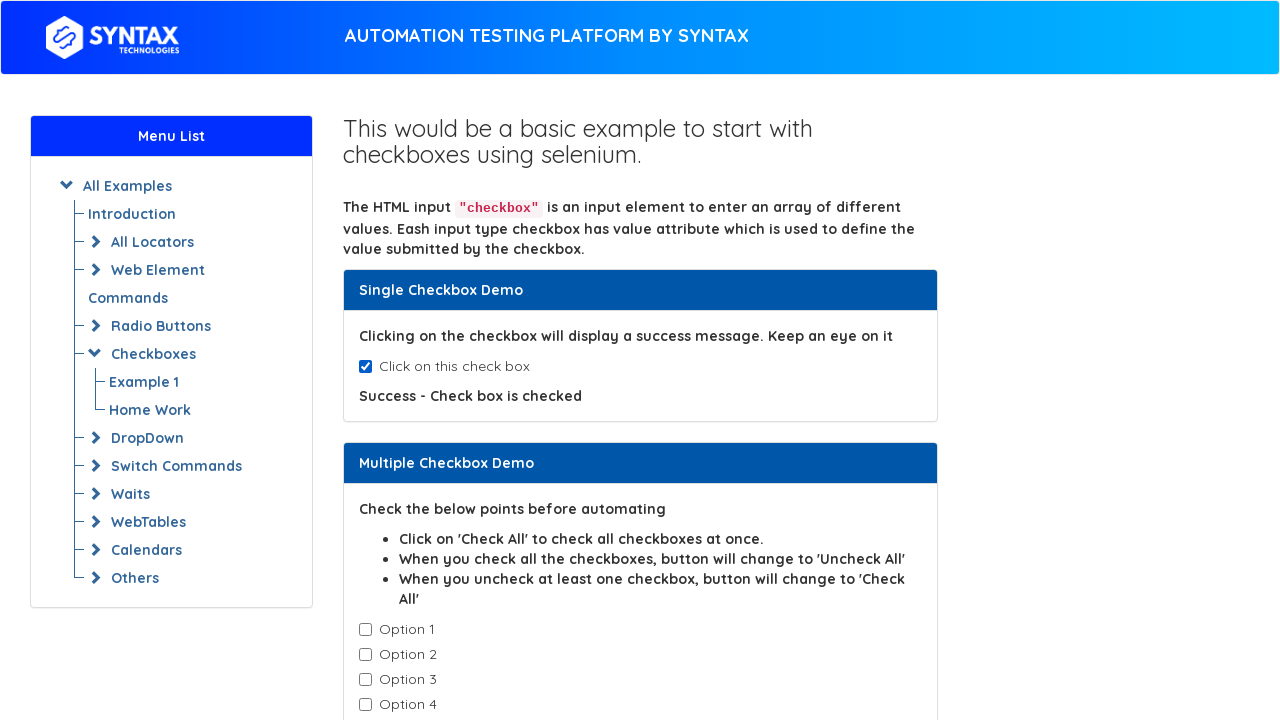

Located all checkbox elements with class cb1-element
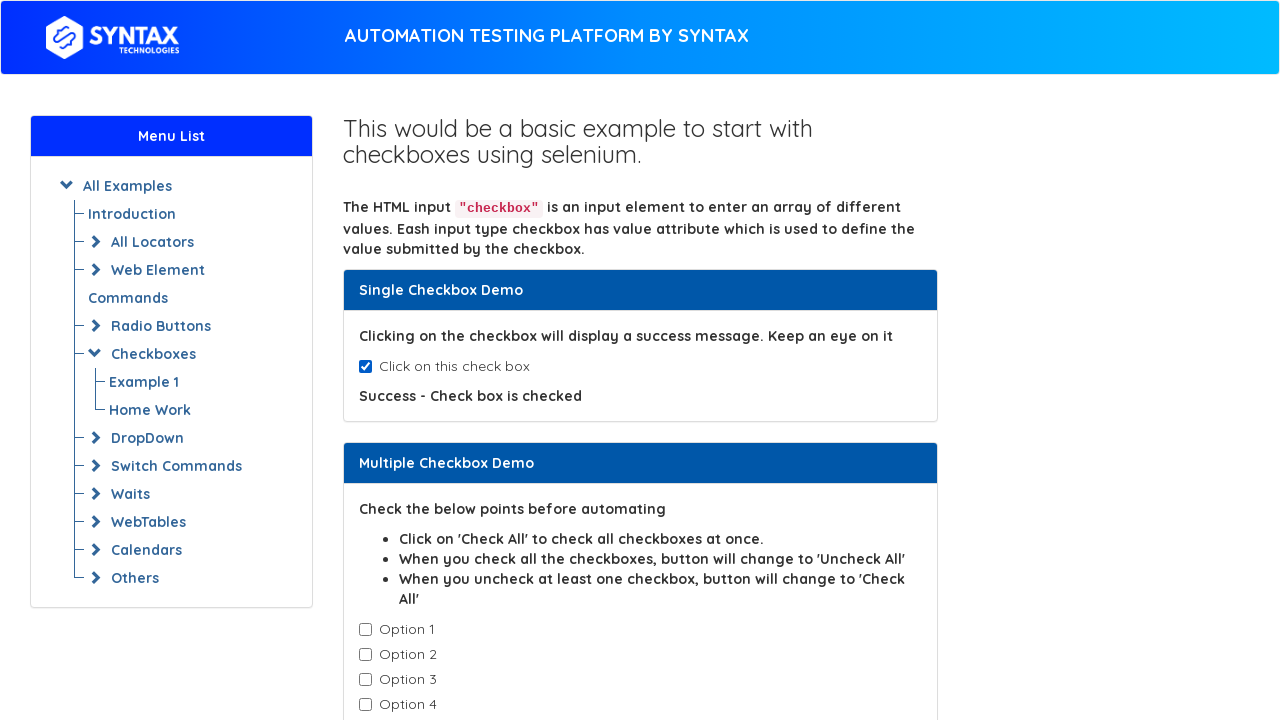

Retrieved checkbox value: Option-1
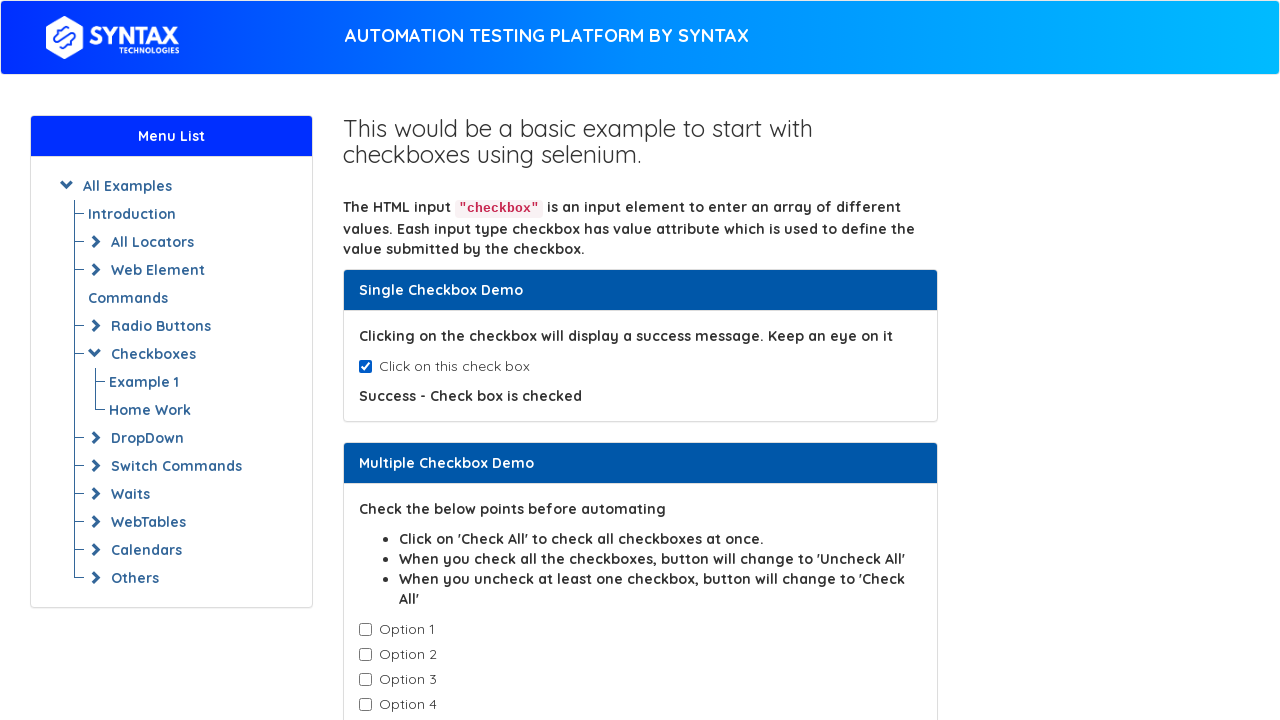

Retrieved checkbox value: Option-2
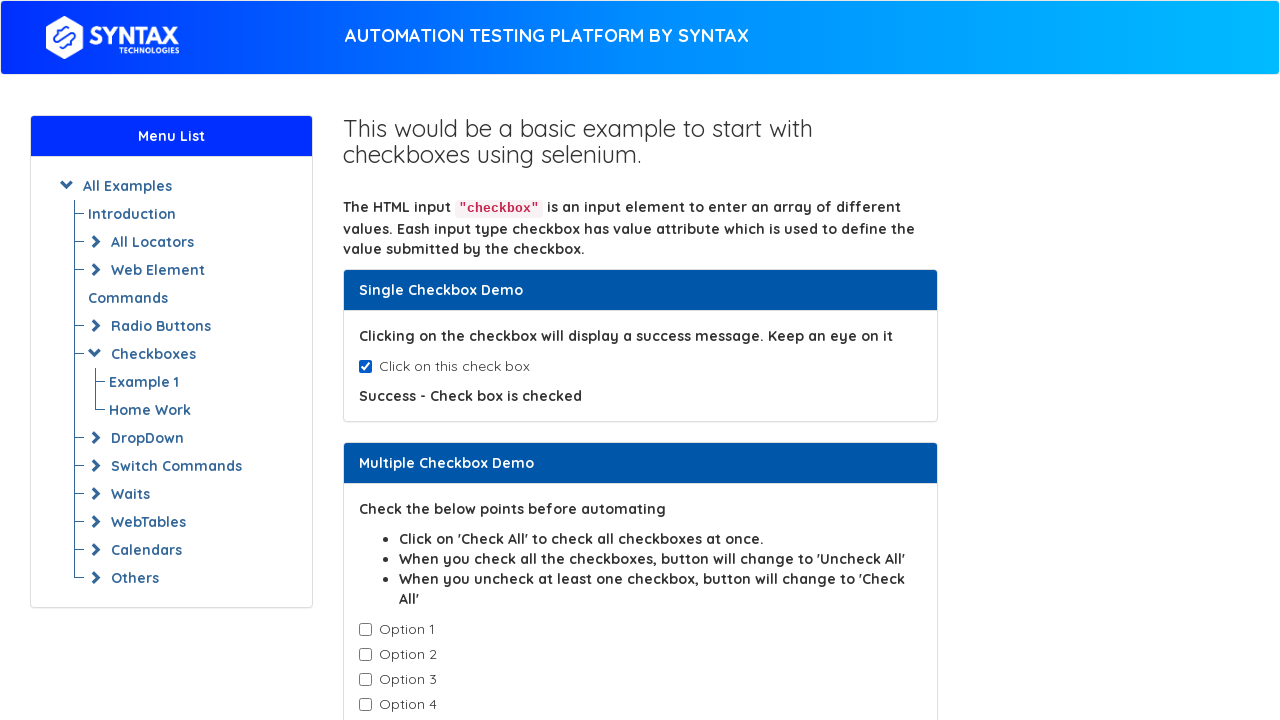

Retrieved checkbox value: Option-3
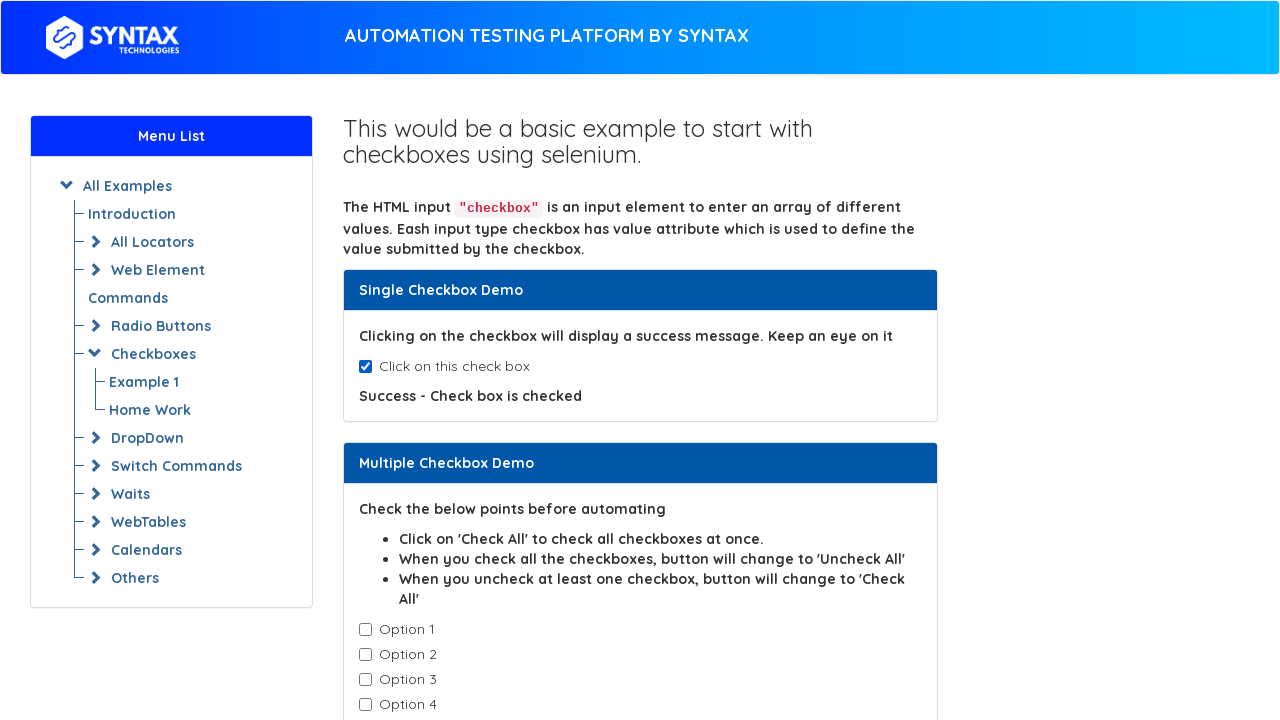

Checked Option-3 checkbox at (365, 680) on input.cb1-element >> nth=2
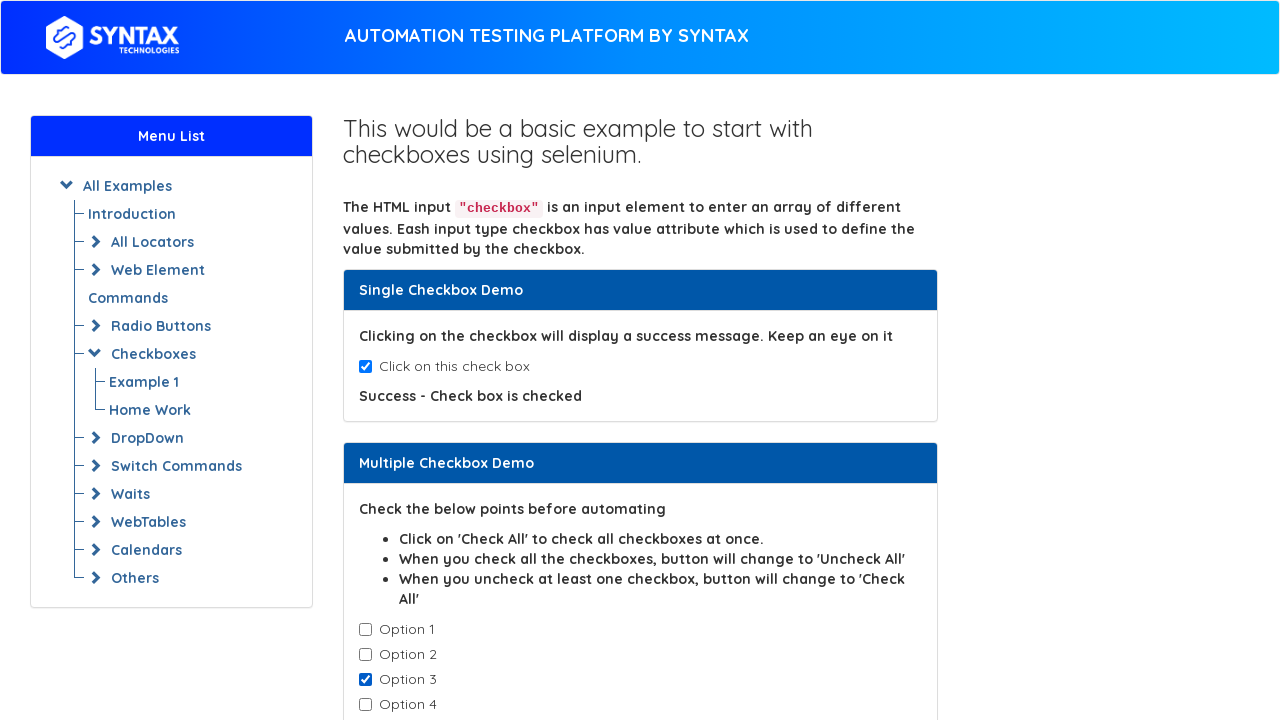

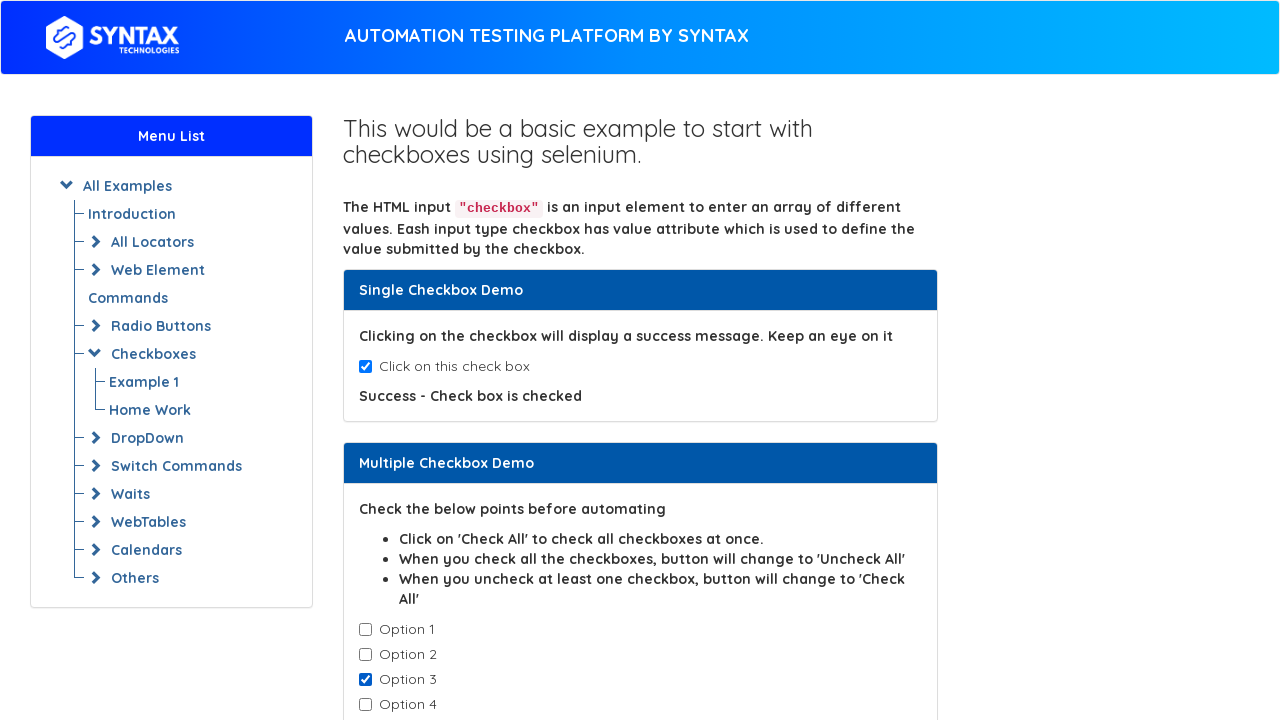